Tests clicking the subscribe submit button on a vacuu page

Starting URL: https://polis812.github.io/vacuu/

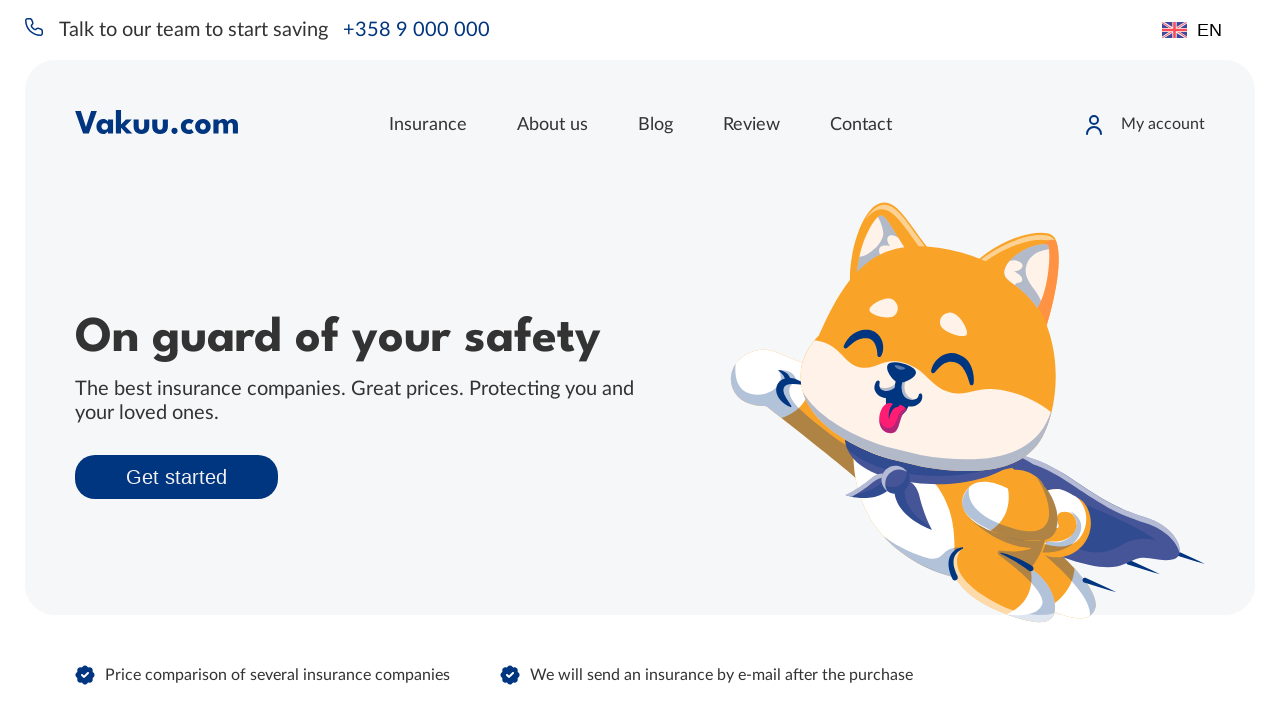

Navigated to vacuu page
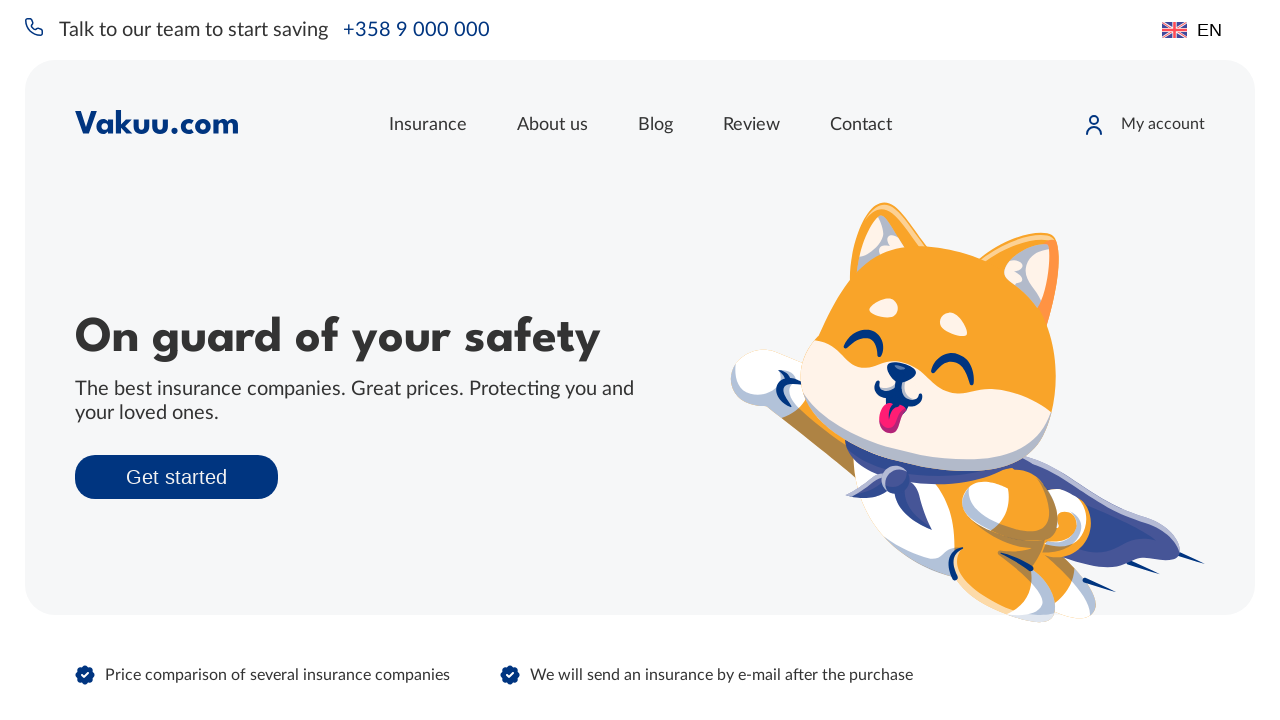

Clicked the subscribe submit button at (978, 439) on .subscribe__submit
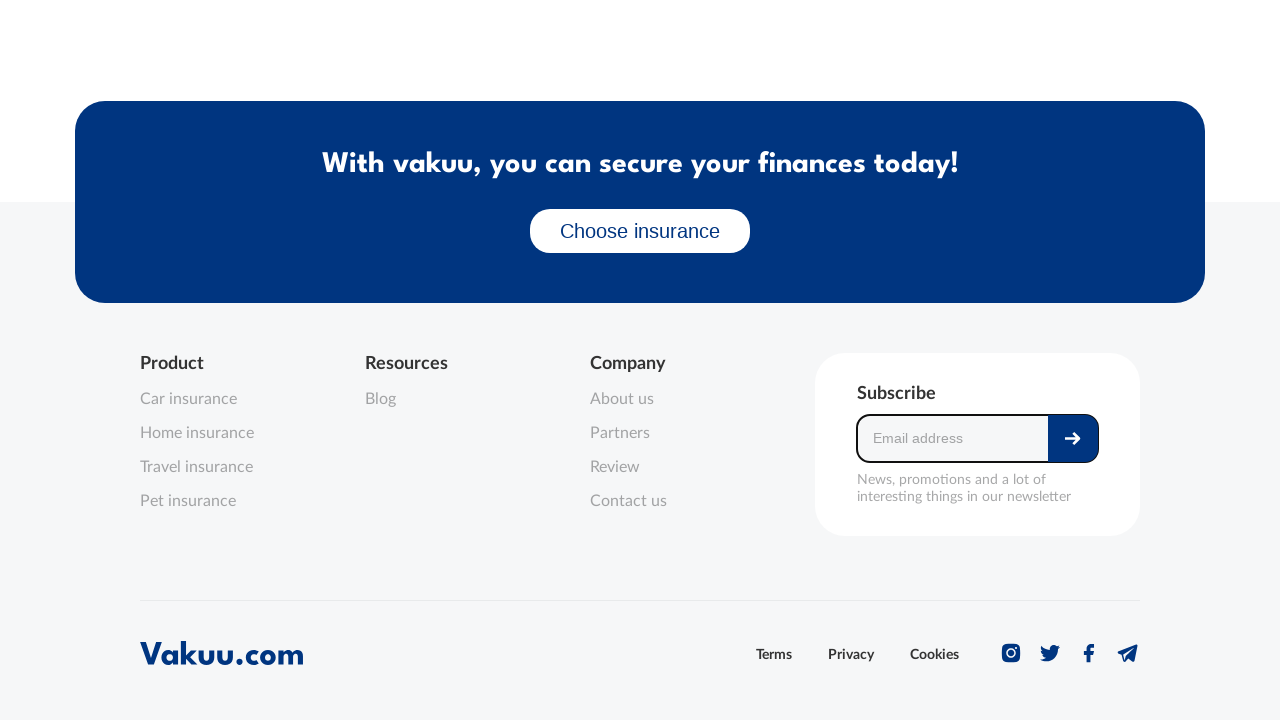

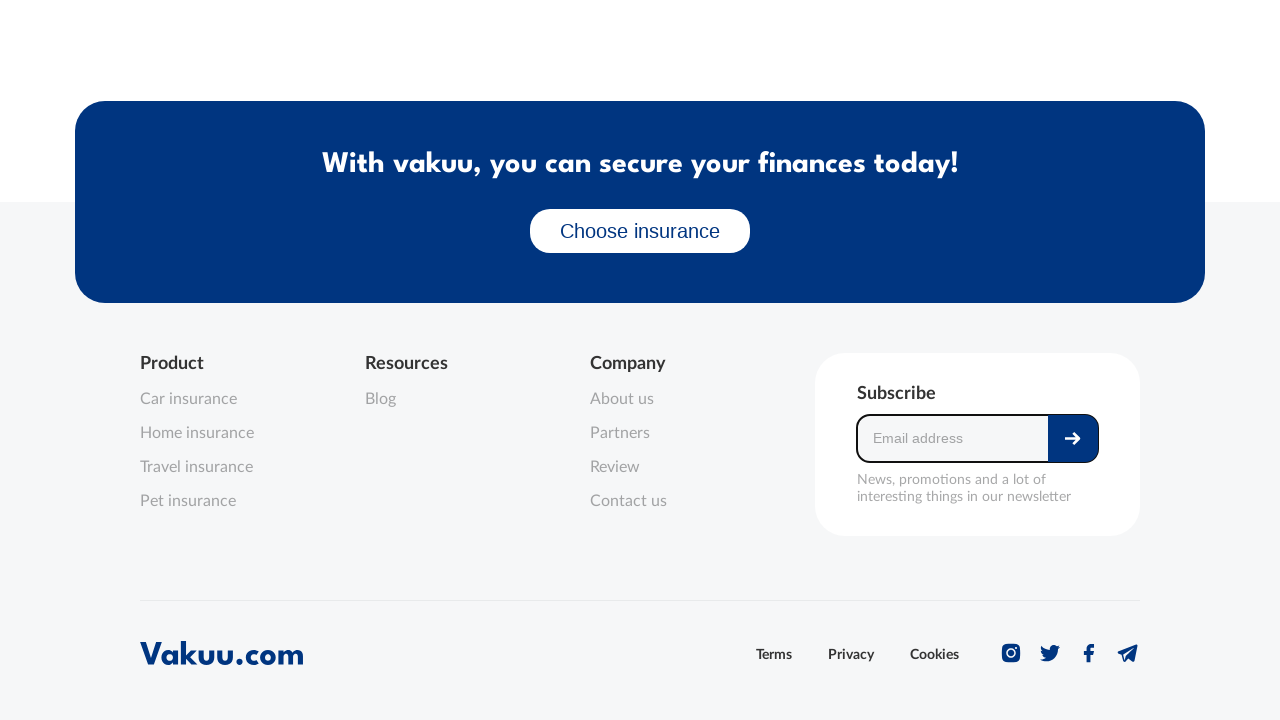